Tests successful registration with only the three required fields: first name, last name, and email

Starting URL: https://suninjuly.github.io/registration1.html

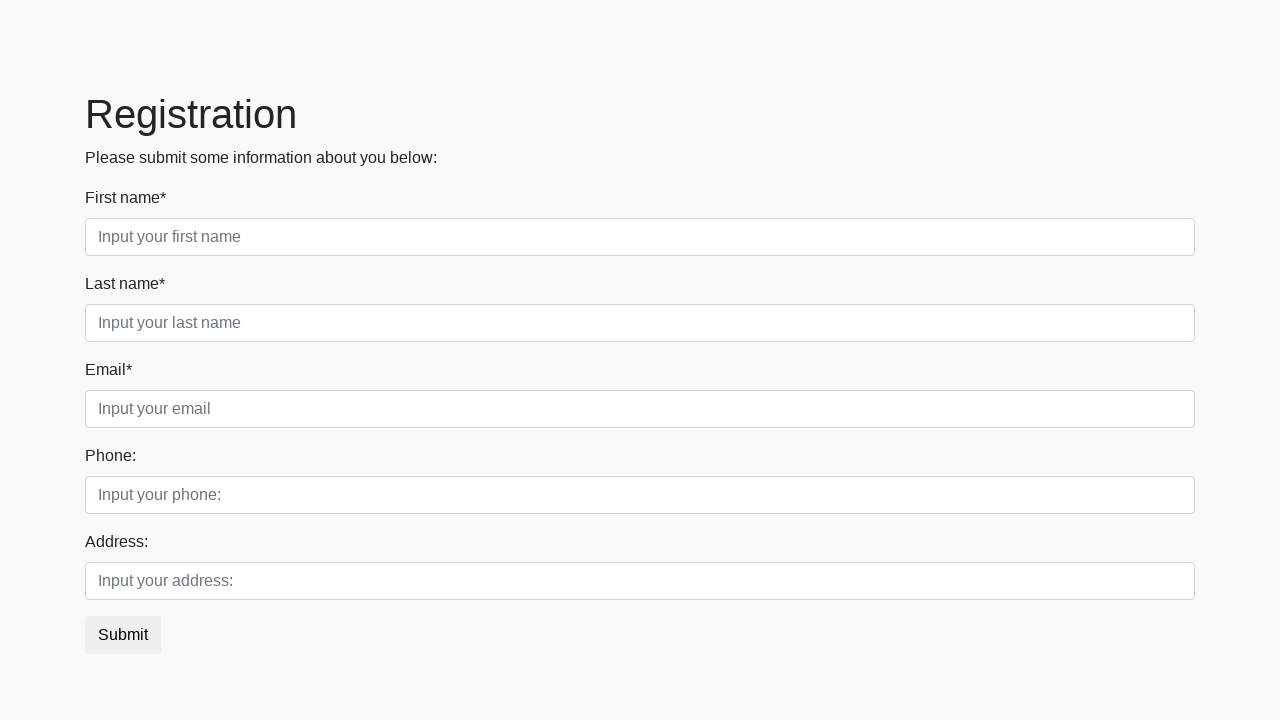

Filled first name field with 'Anna' on input[placeholder='Input your first name']
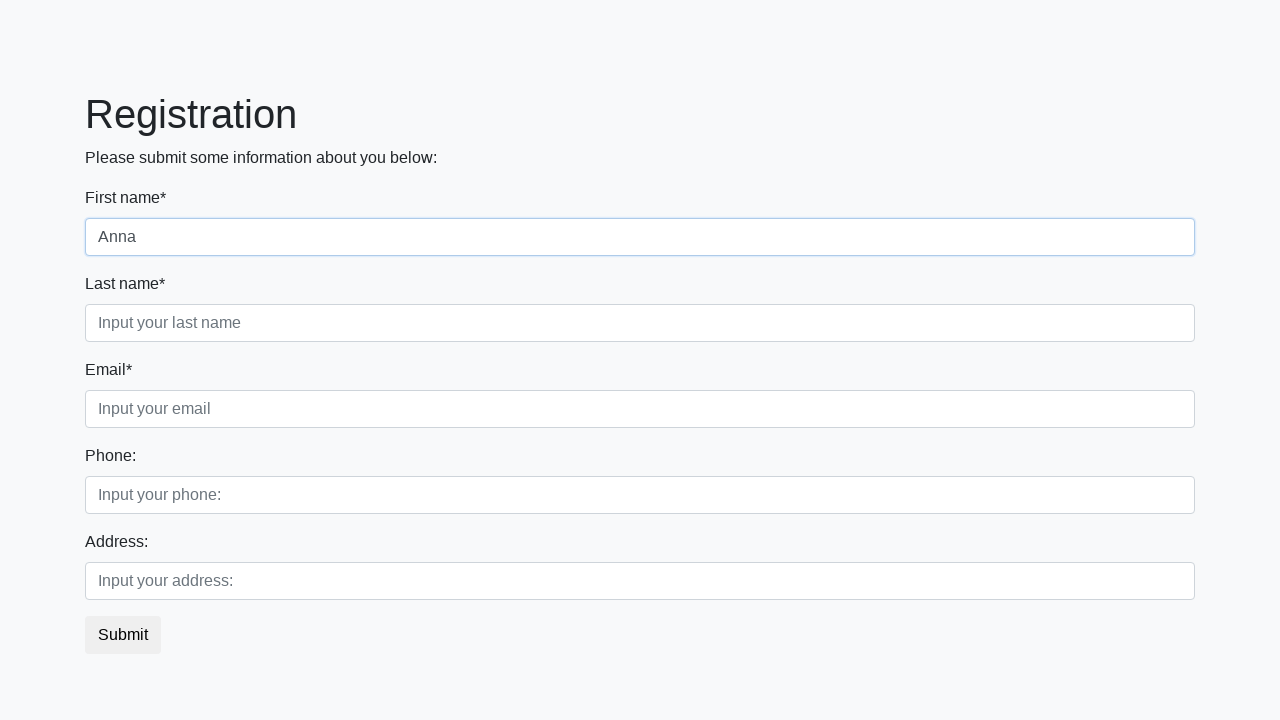

Filled last name field with 'Thompson' on input[placeholder='Input your last name']
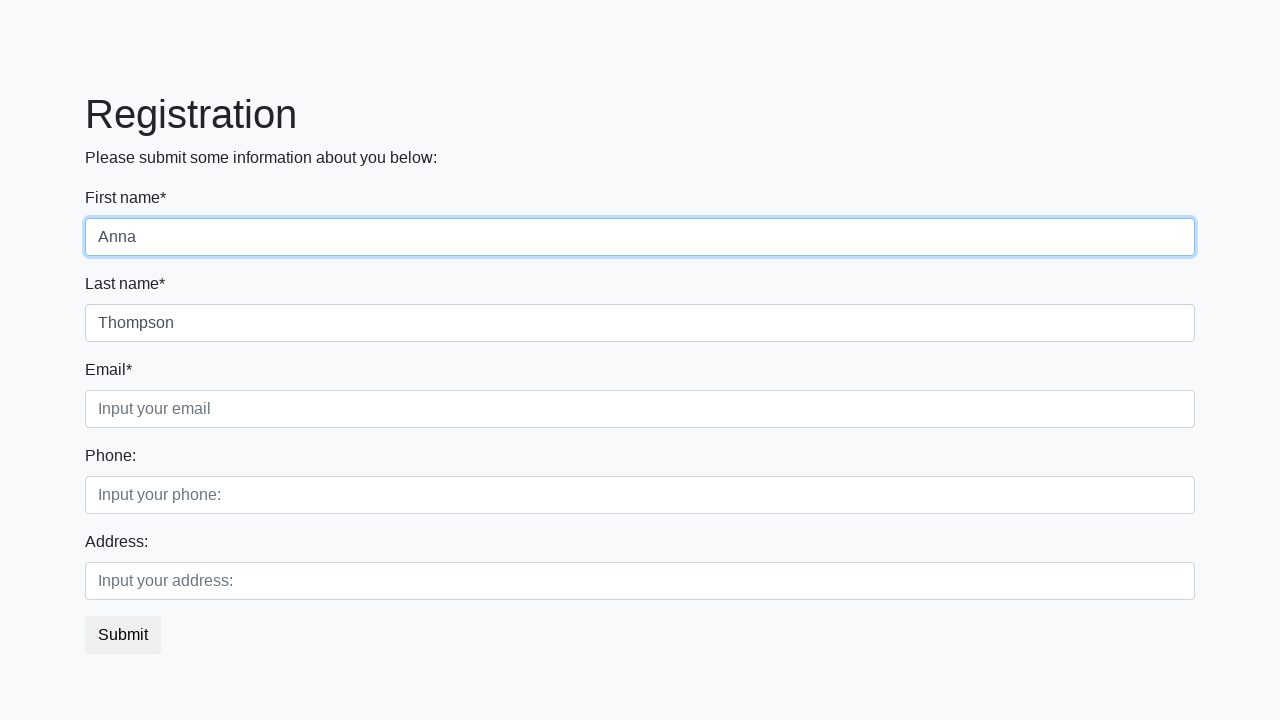

Filled email field with 'anna.thompson@example.com' on input[placeholder='Input your email']
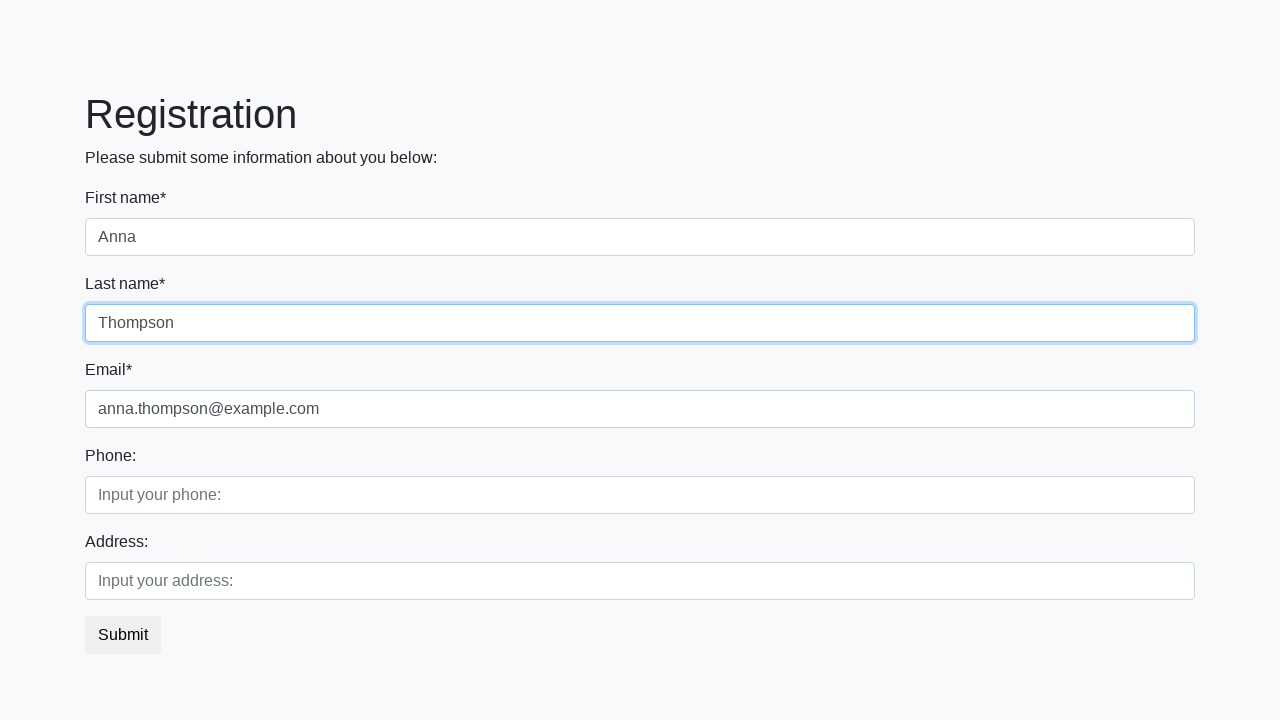

Clicked submit button to register at (123, 635) on [type='submit']
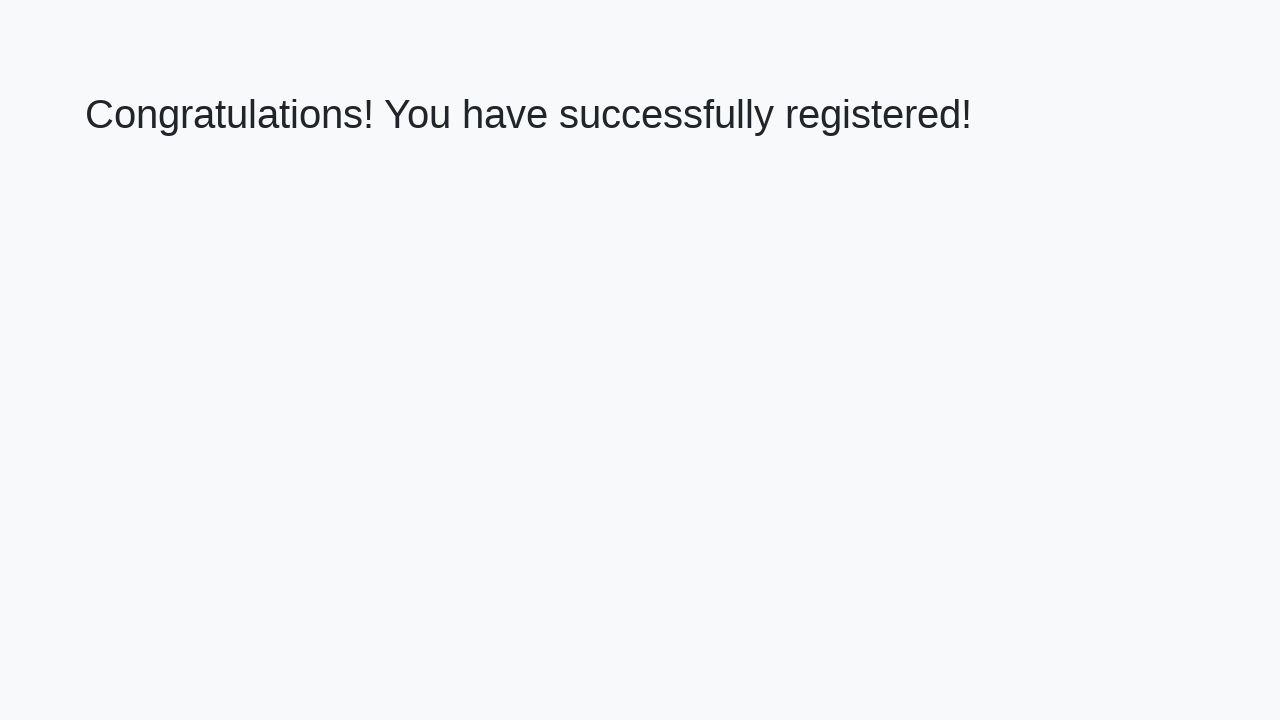

Success page loaded with h1 header
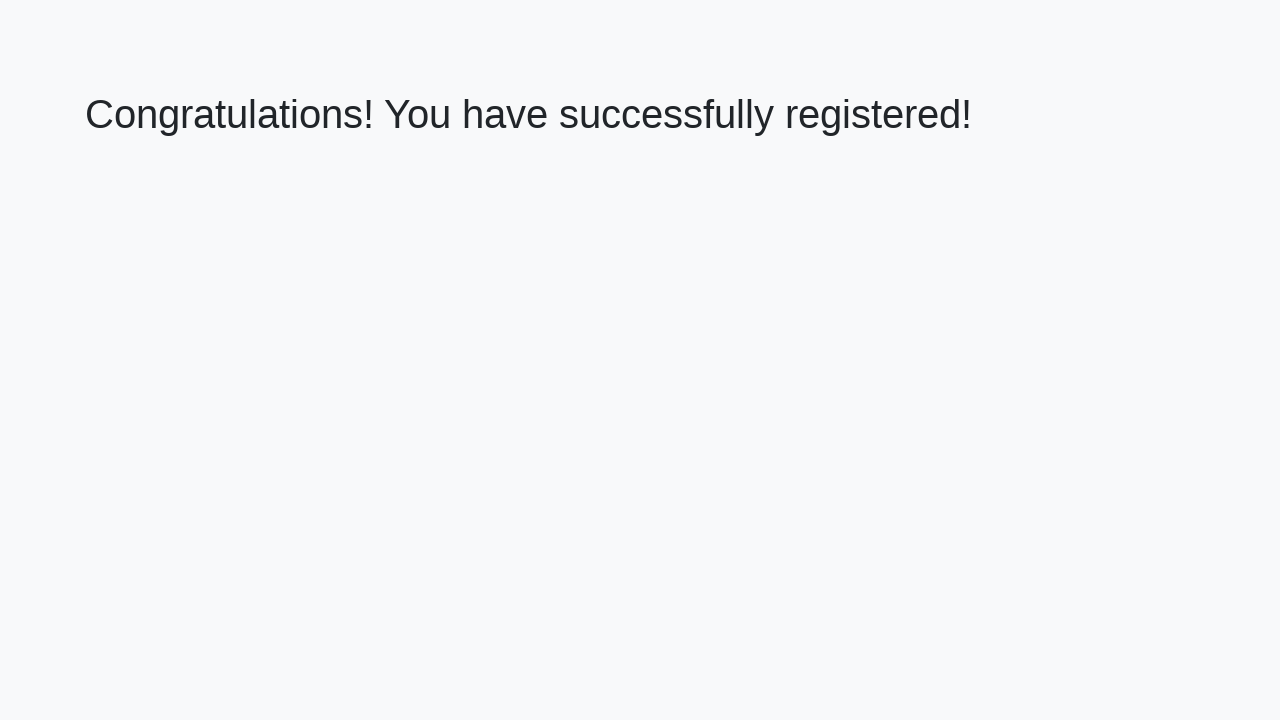

Retrieved header text from success page
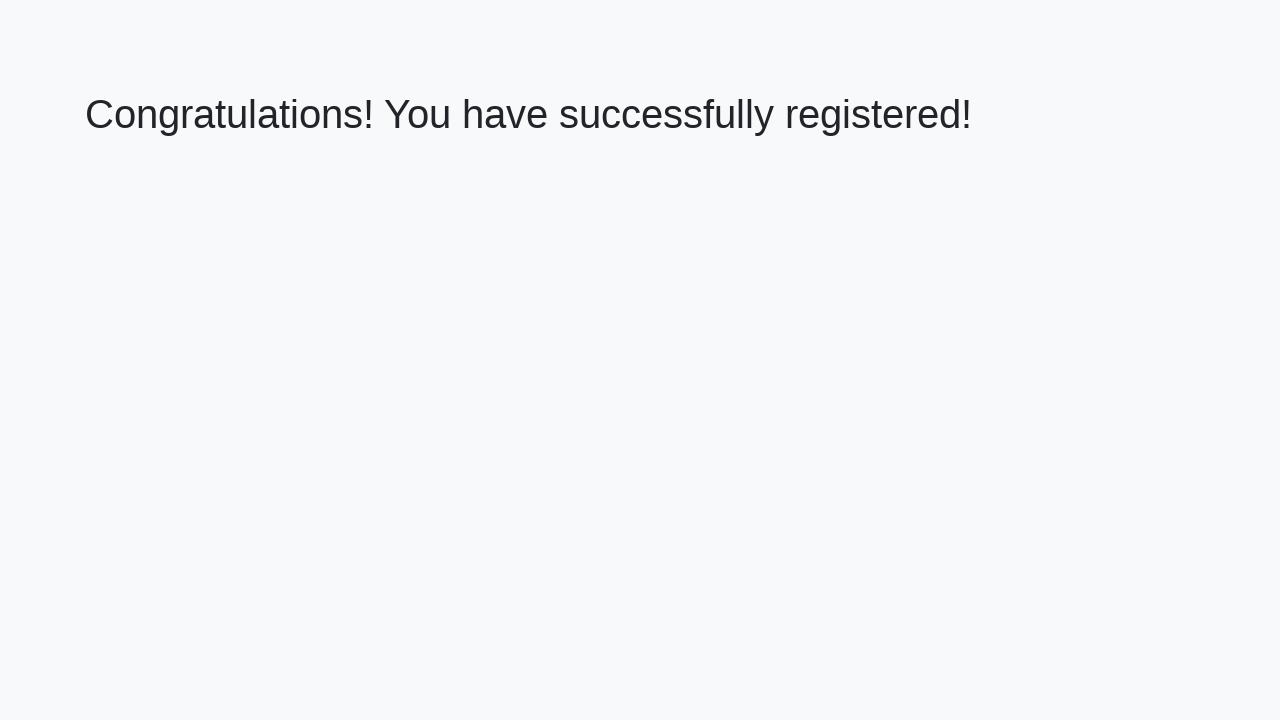

Verified success message in header
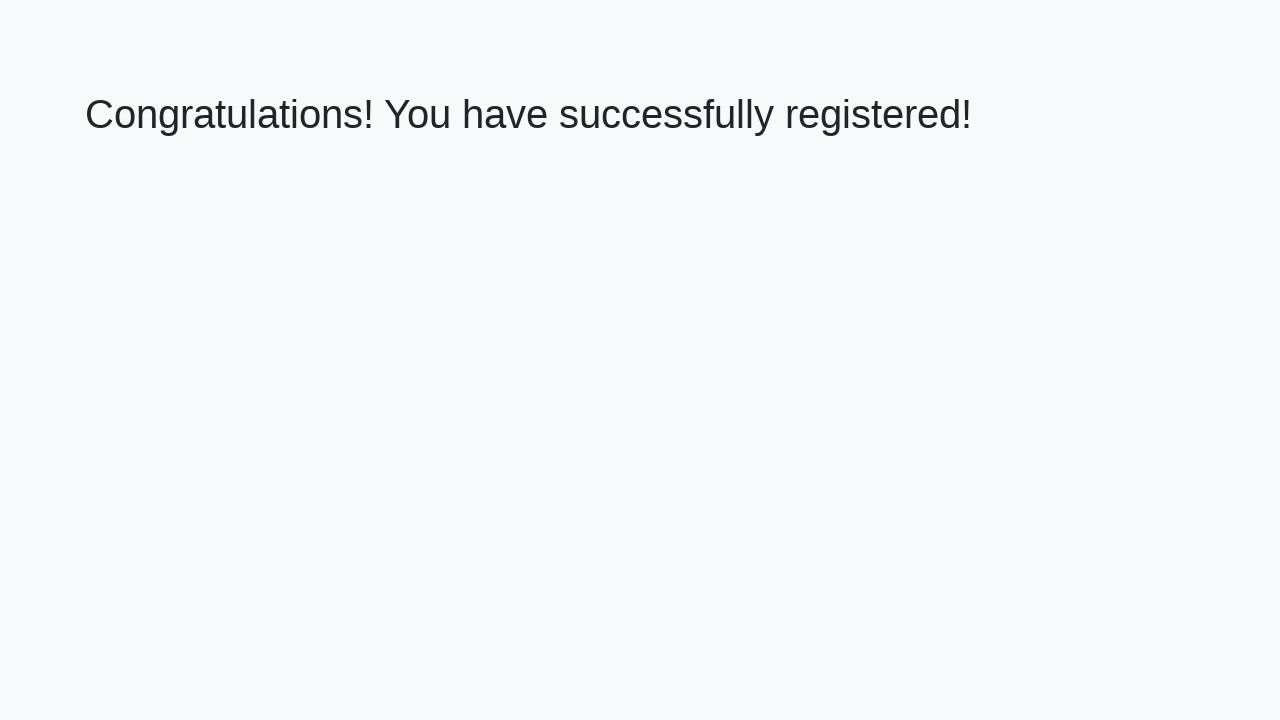

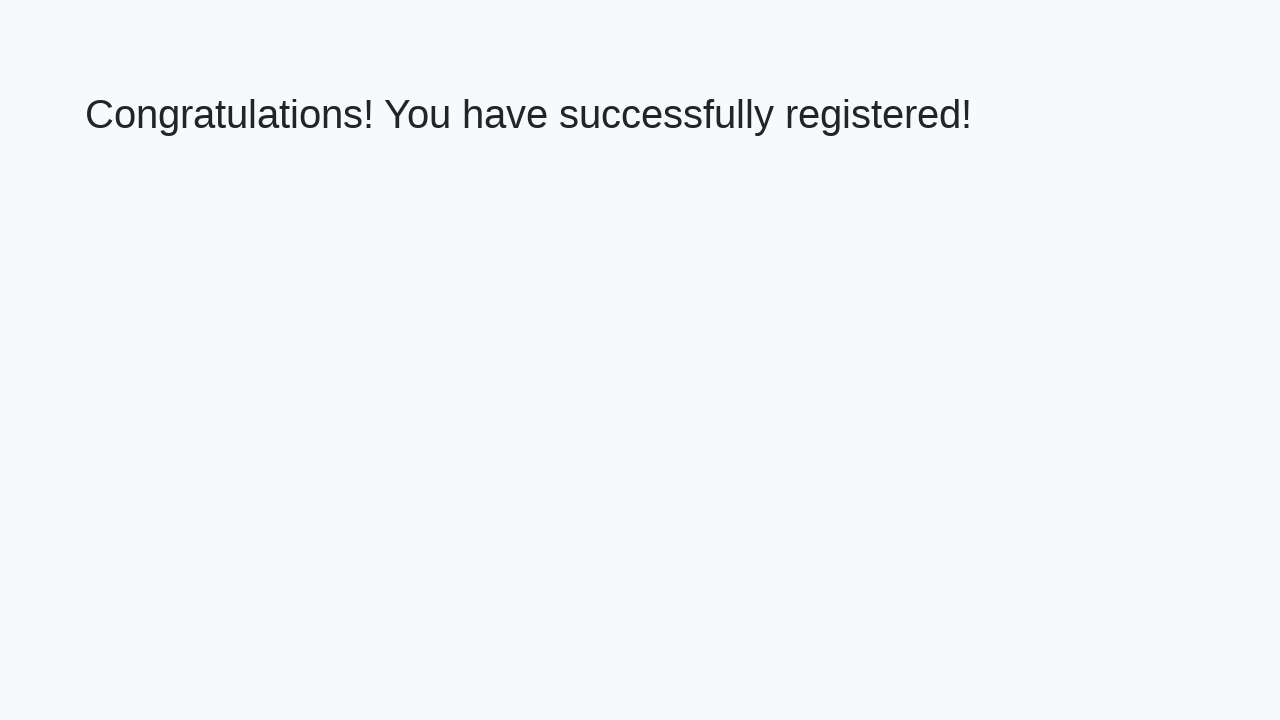